Tests checkbox element status by verifying visibility, enabled state, and selection state of checkboxes, then clicks a checkbox to verify state change

Starting URL: http://samples.gwtproject.org/samples/Showcase/Showcase.html#!CwCheckBox

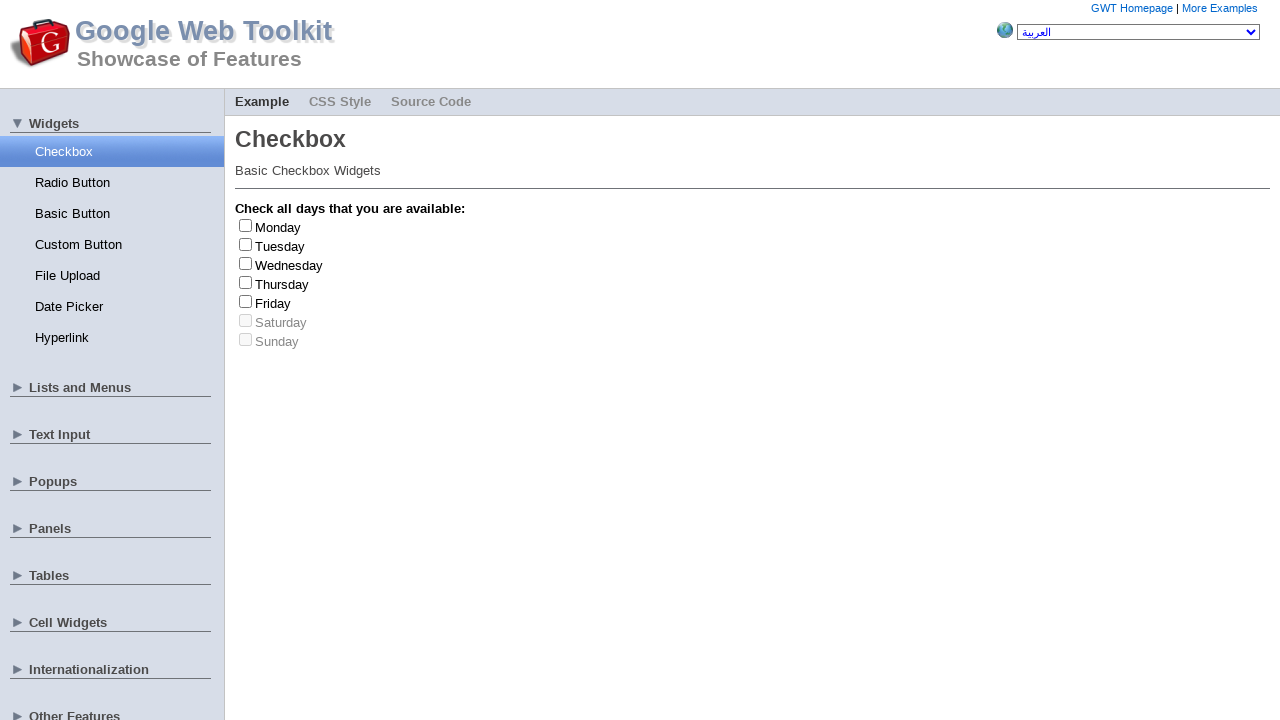

Waited for Tuesday checkbox to be visible
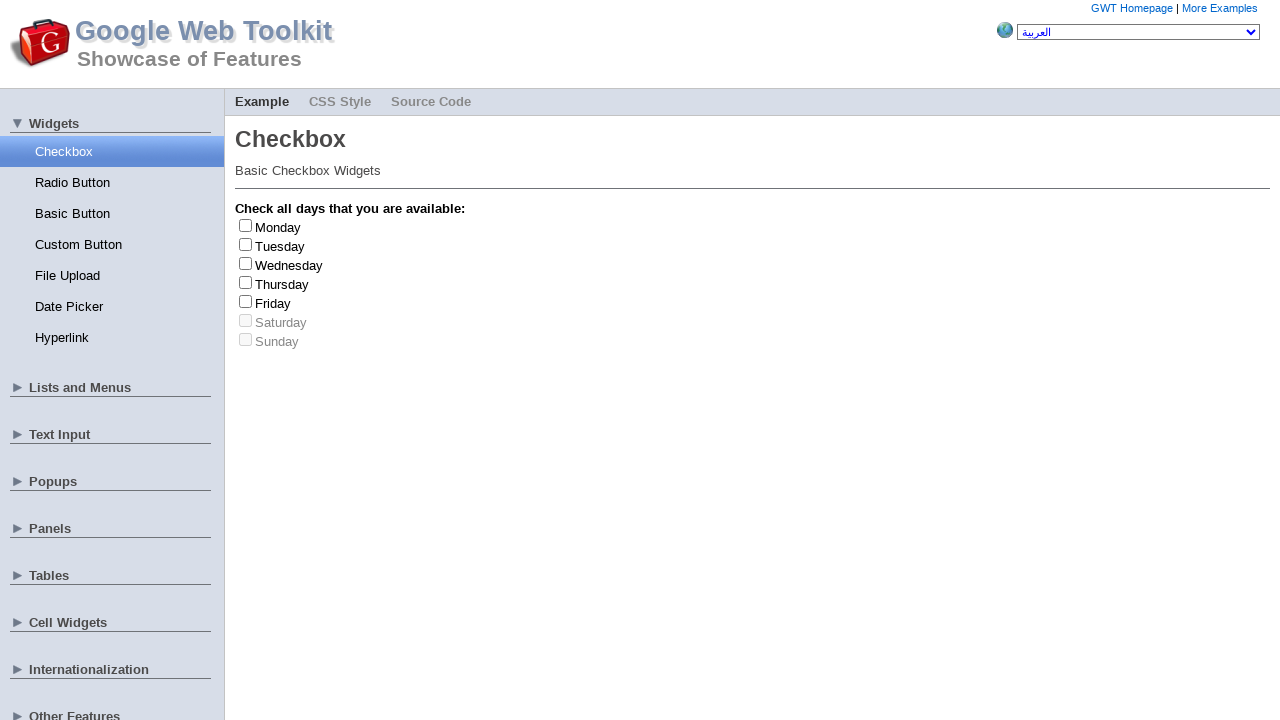

Verified Tuesday checkbox is visible
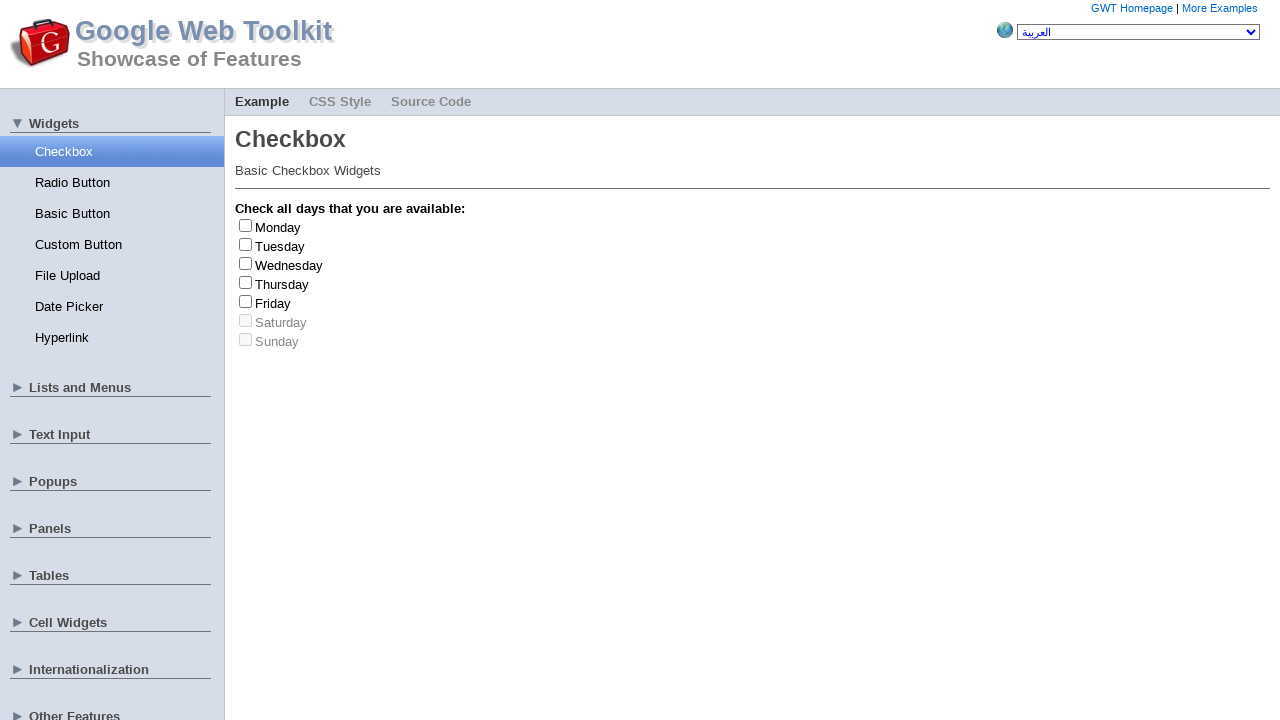

Verified Tuesday checkbox is enabled
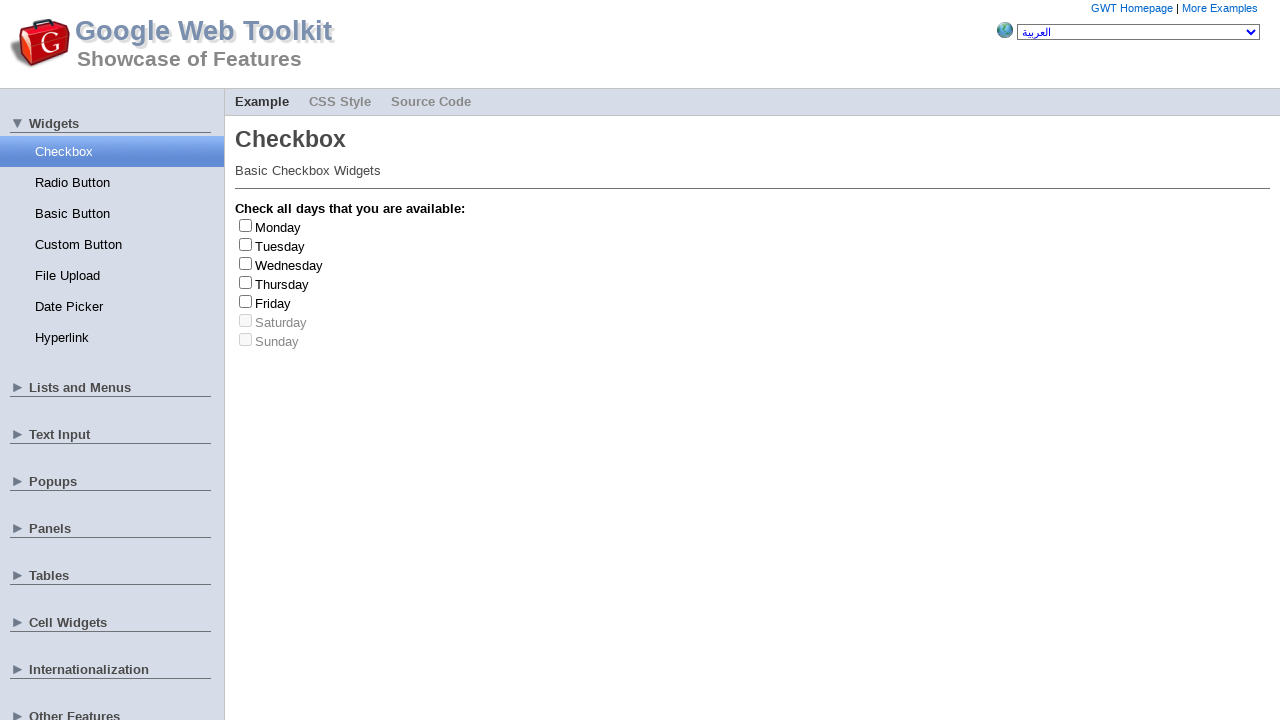

Clicked Tuesday checkbox to change its state at (246, 244) on #gwt-debug-cwCheckBox-Tuesday-input
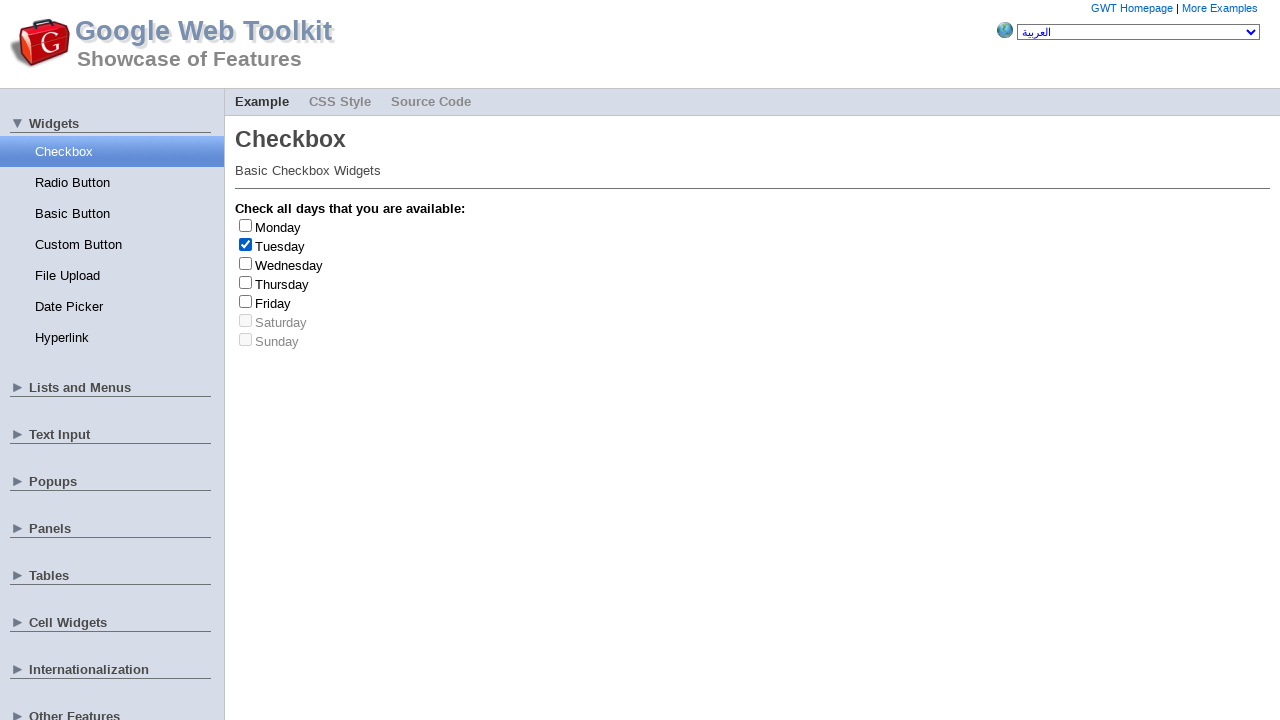

Waited for Saturday checkbox to be visible
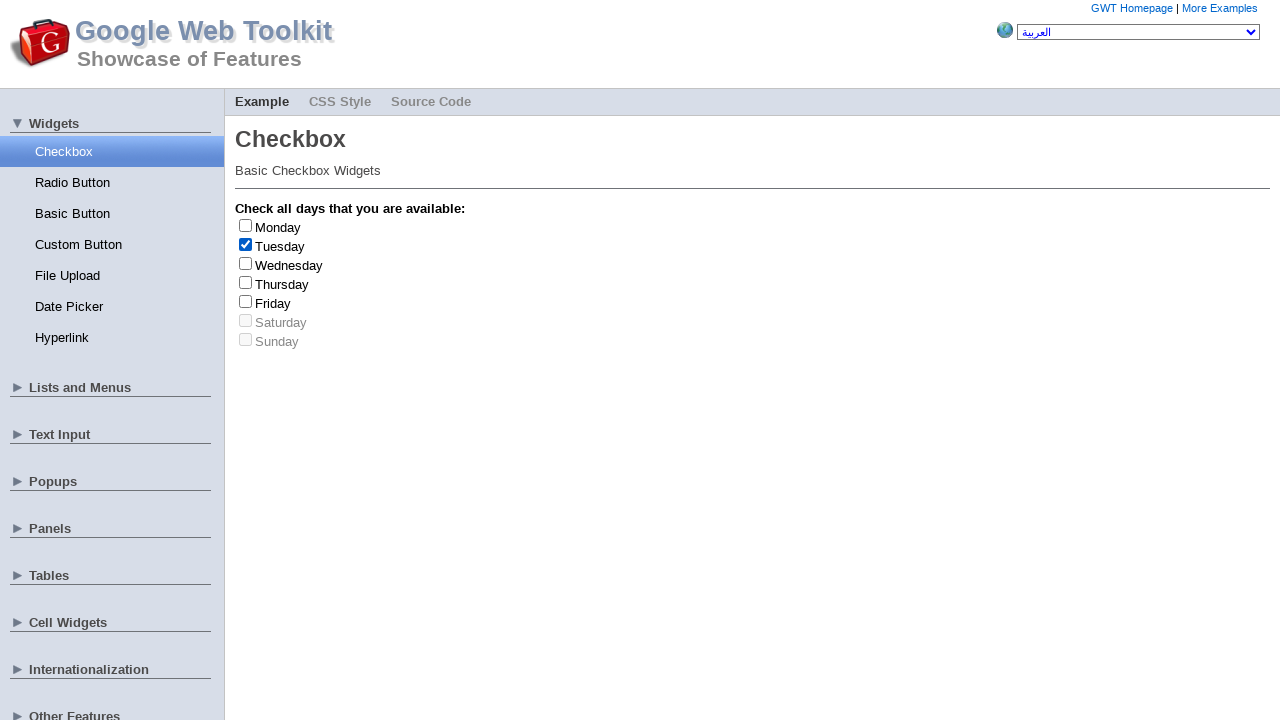

Verified Saturday checkbox is visible
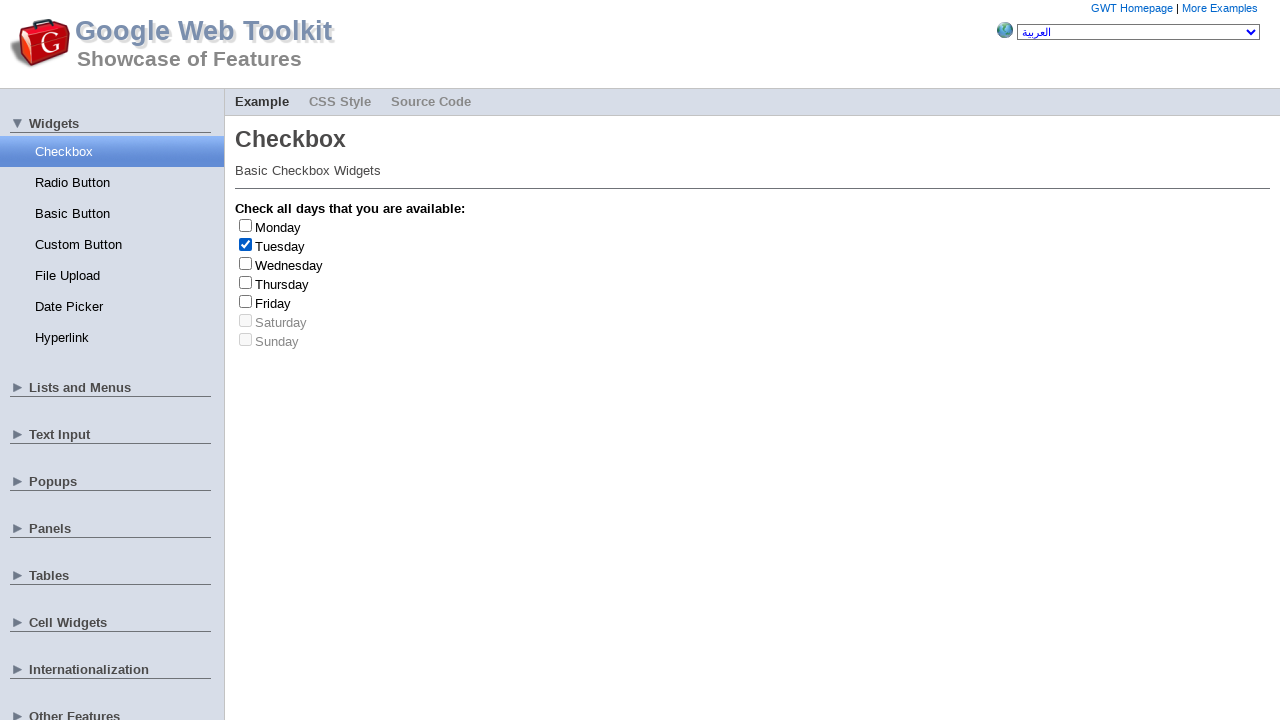

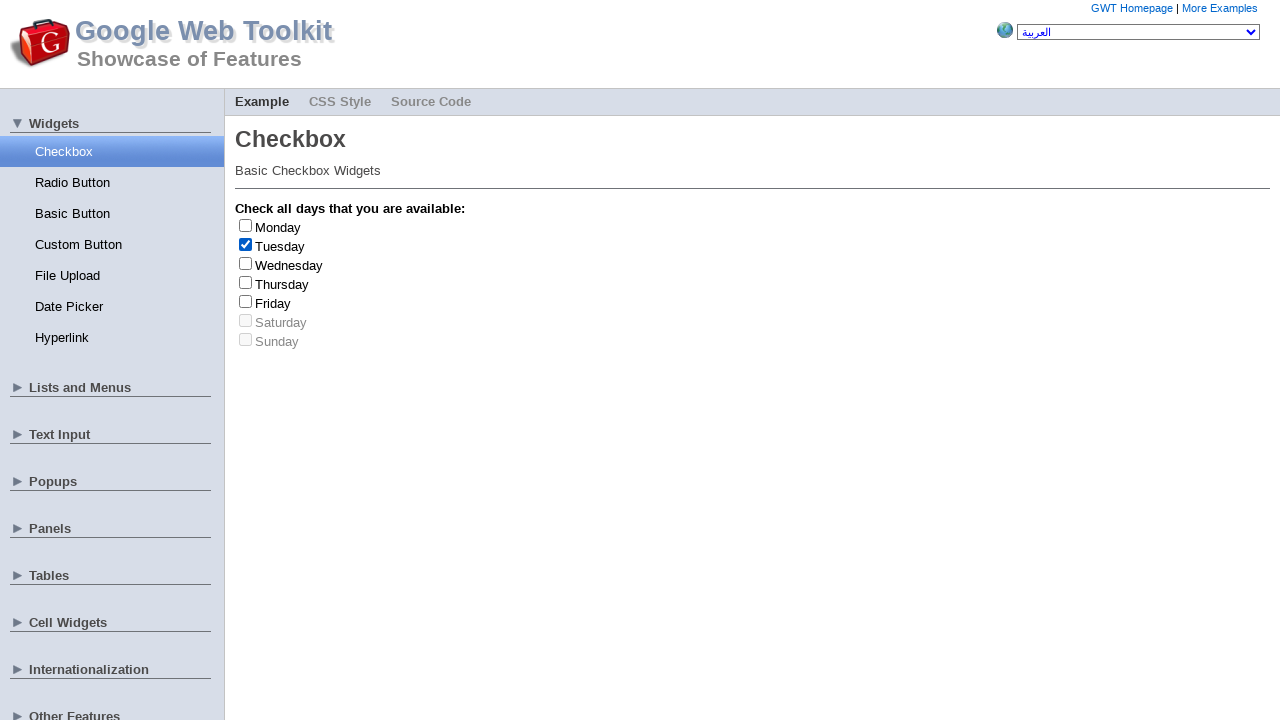